Tests form filling on a Selenium training page that uses dynamic attributes, practicing locating elements with dynamic class names and filling in username, password, confirm password, and email fields before clicking the Sign Up button.

Starting URL: https://v1.training-support.net/selenium/dynamic-attributes

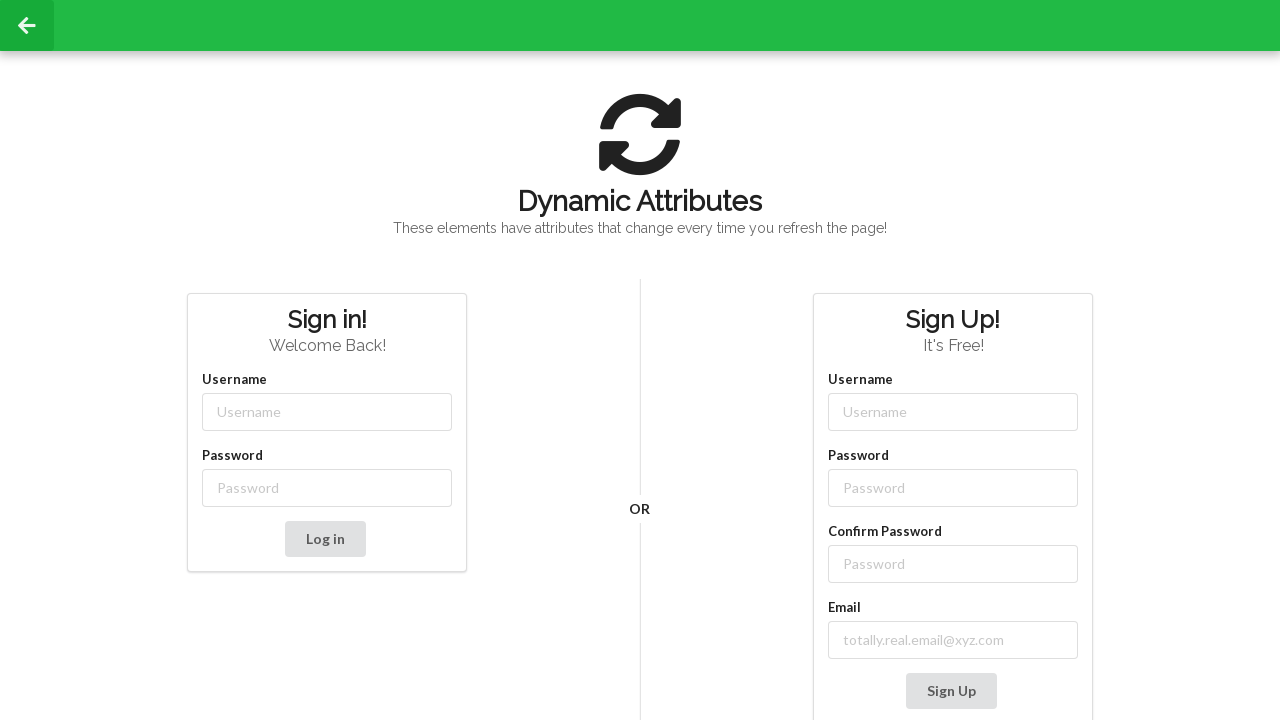

Filled username field with 'Deku' using dynamic class selector on input[class*='-username']
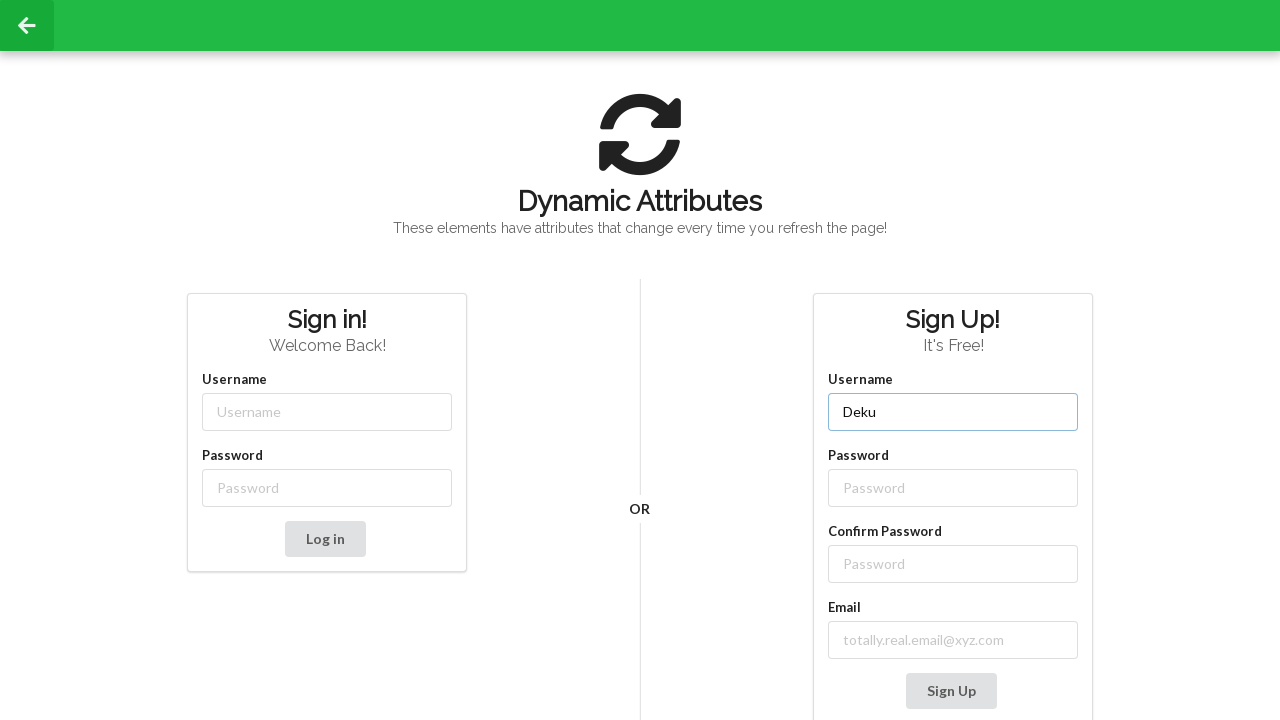

Filled password field with 'PlusUltra!' using dynamic class selector on input[class*='-password']
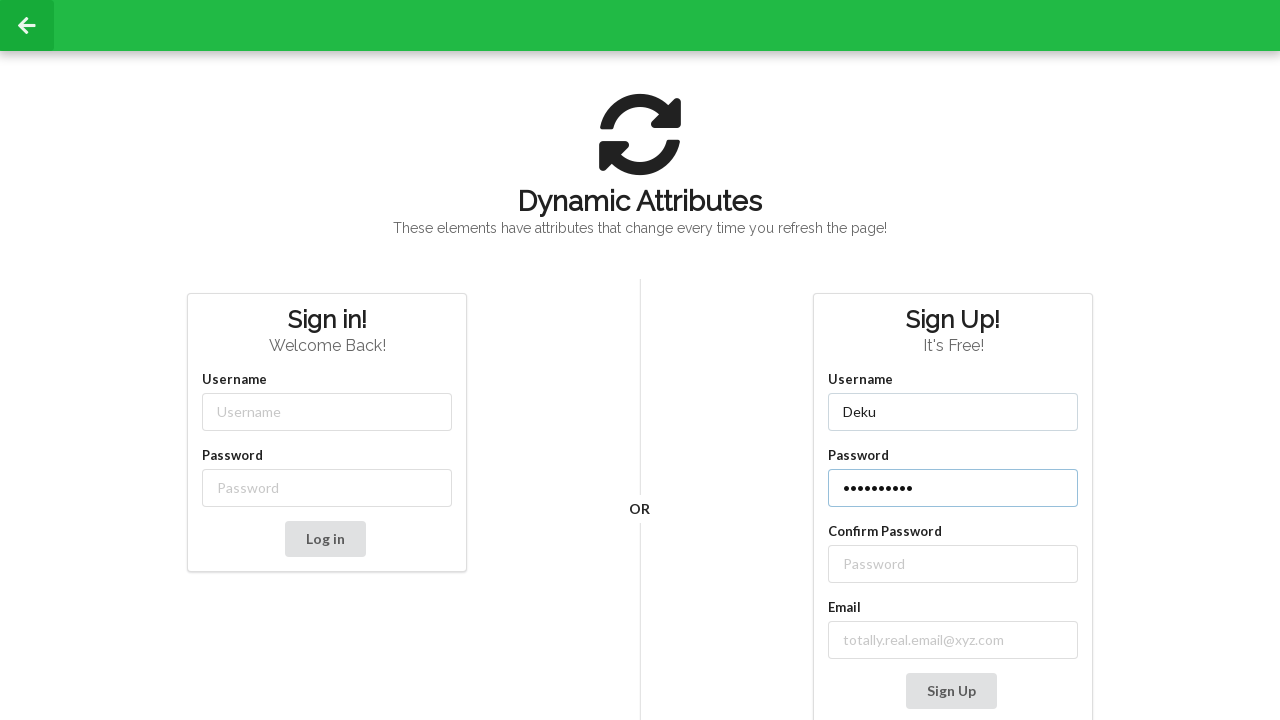

Filled confirm password field with 'PlusUltra!' using XPath locator on //label[contains(text(), 'Confirm Password')]//following::input
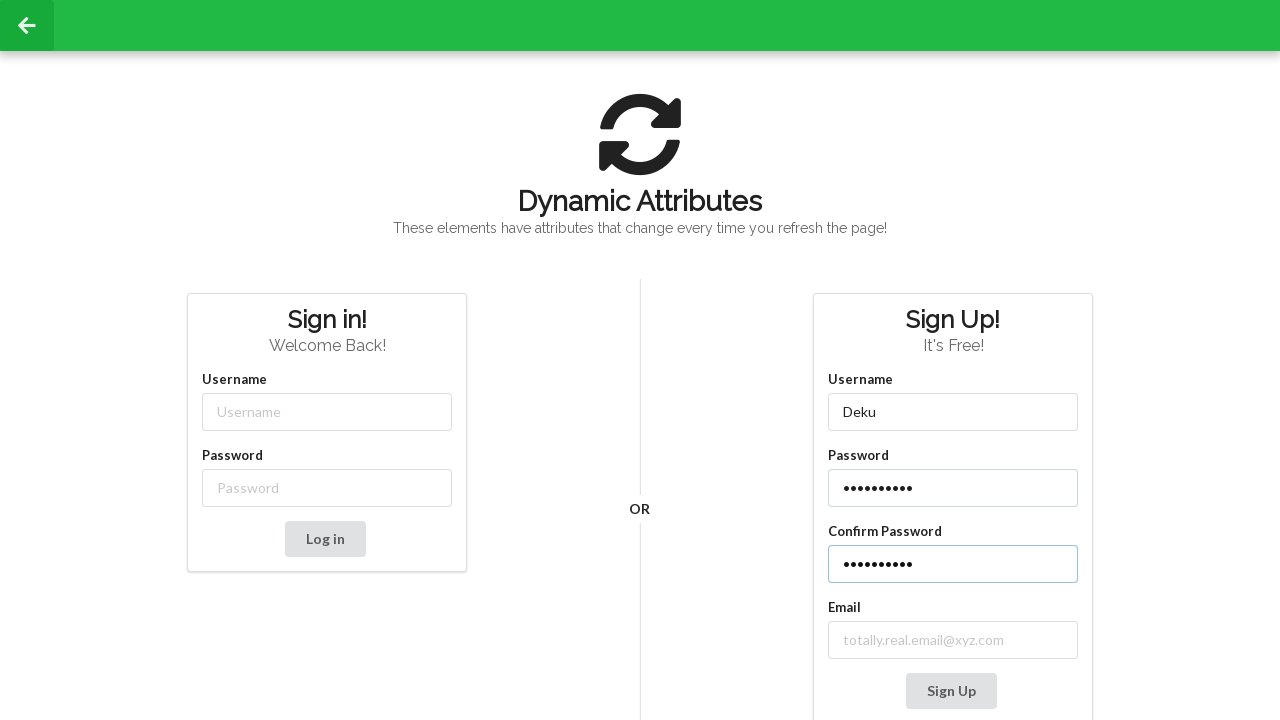

Filled email field with 'deku@ua.edu' using dynamic class selector on input[class*='email-']
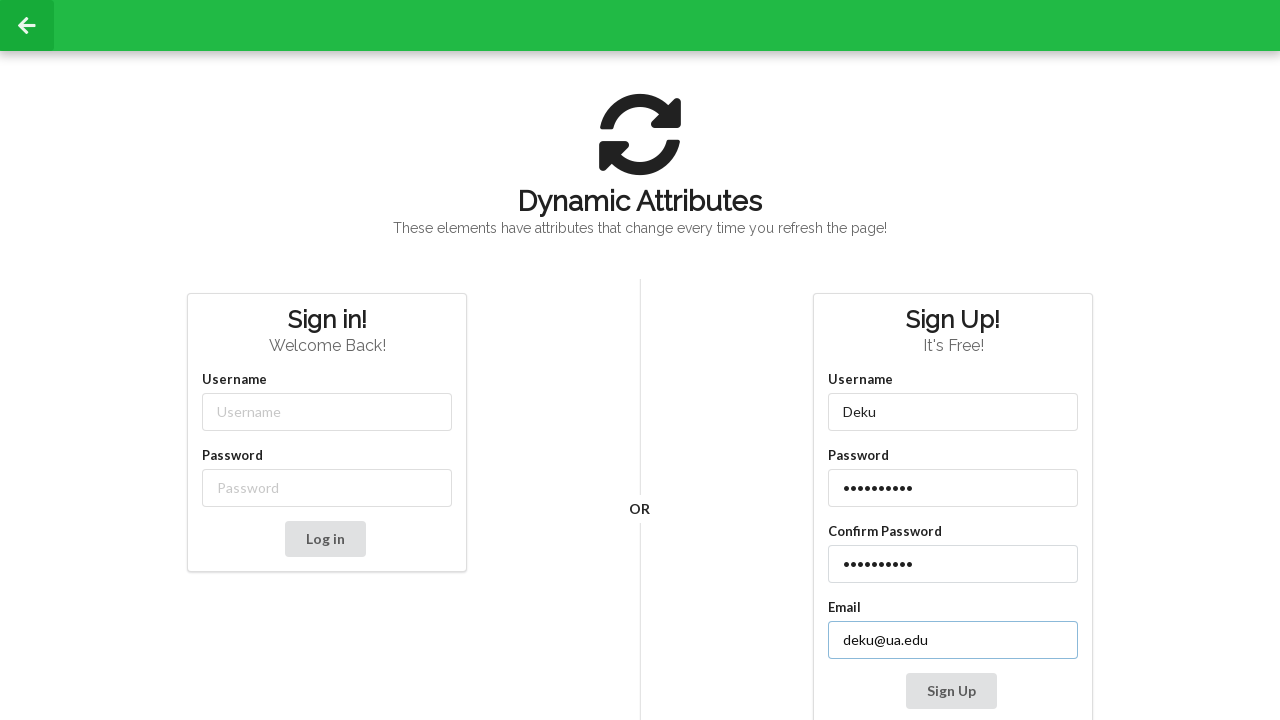

Clicked Sign Up button to submit form at (951, 691) on button:text('Sign Up')
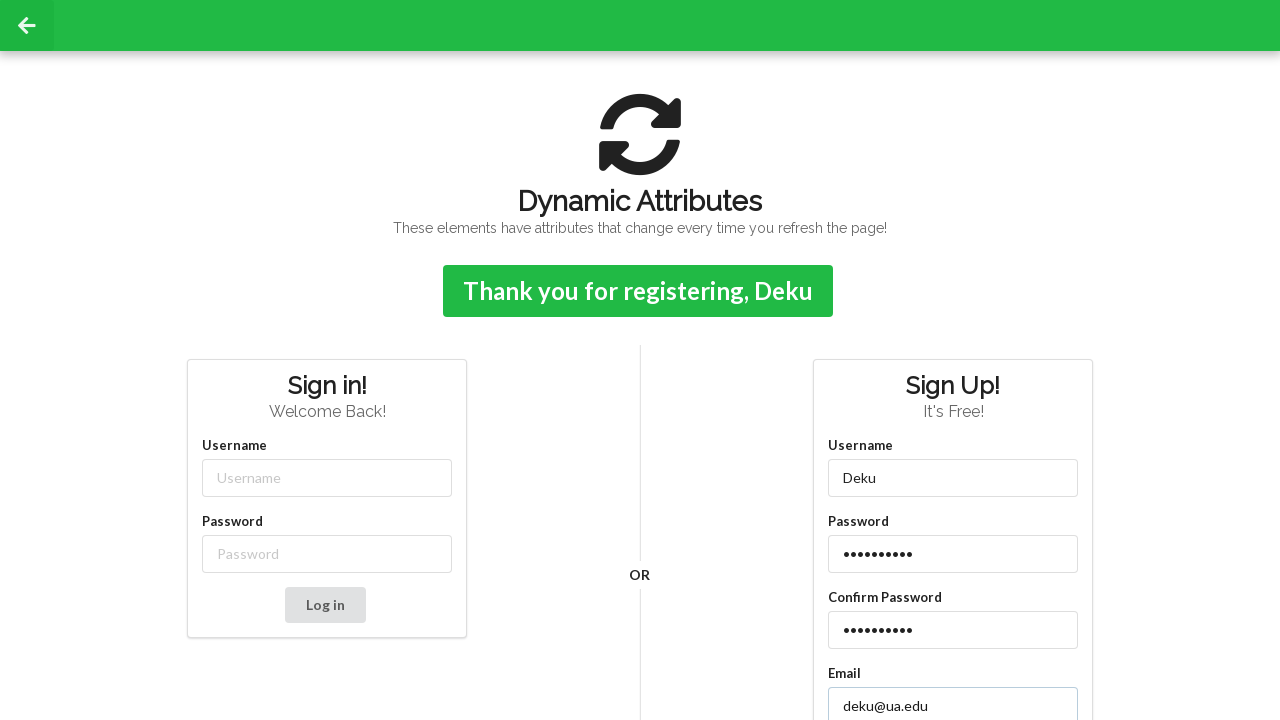

Confirmation message appeared after successful form submission
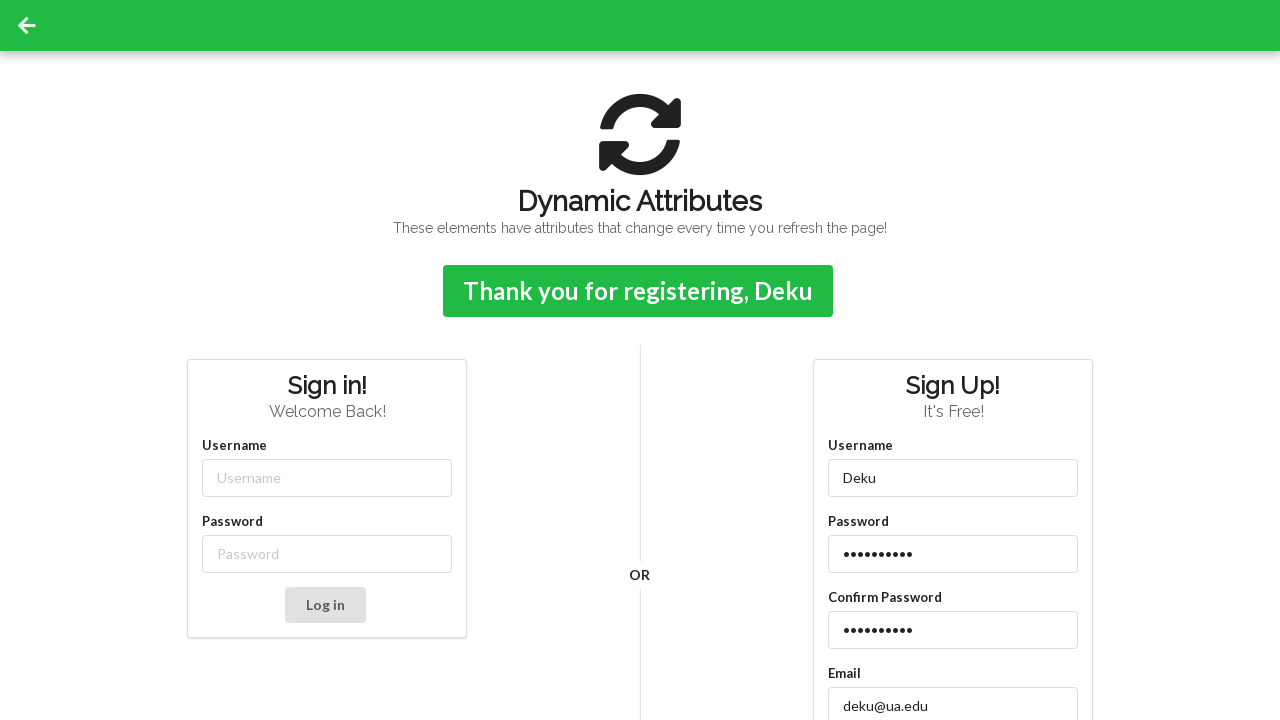

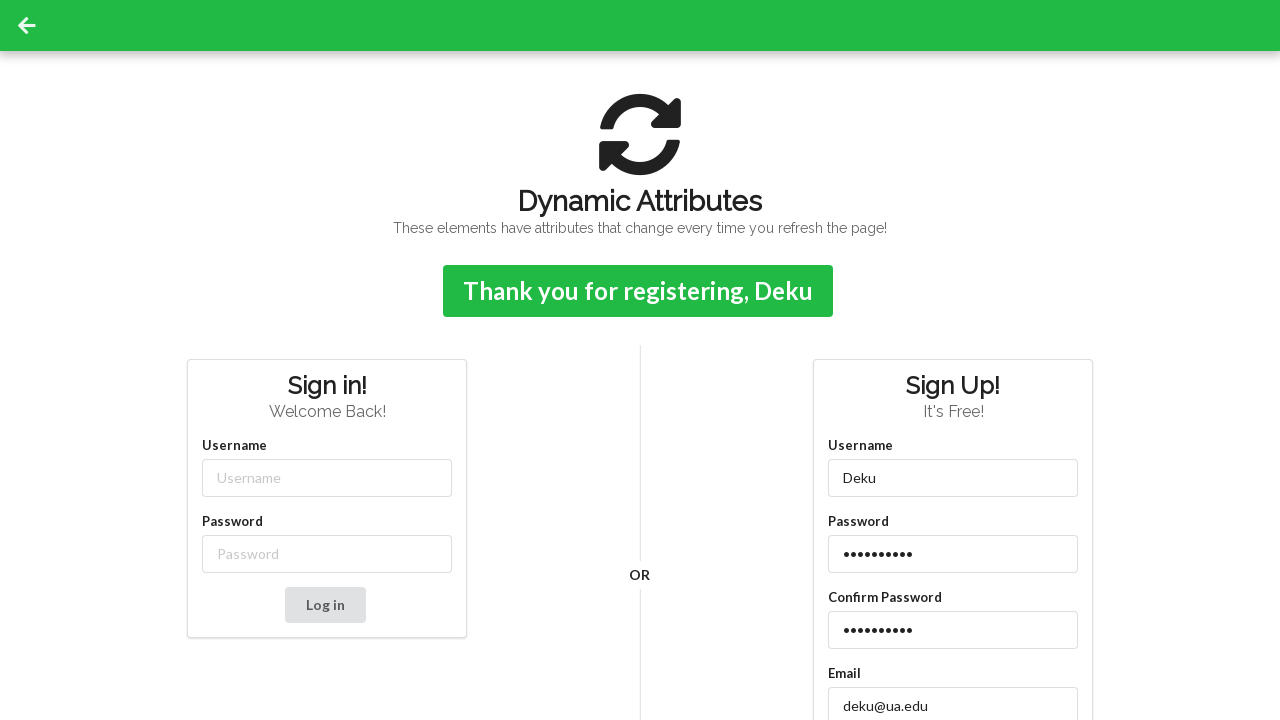